Opens YouTube homepage in the browser

Starting URL: https://youtube.com/

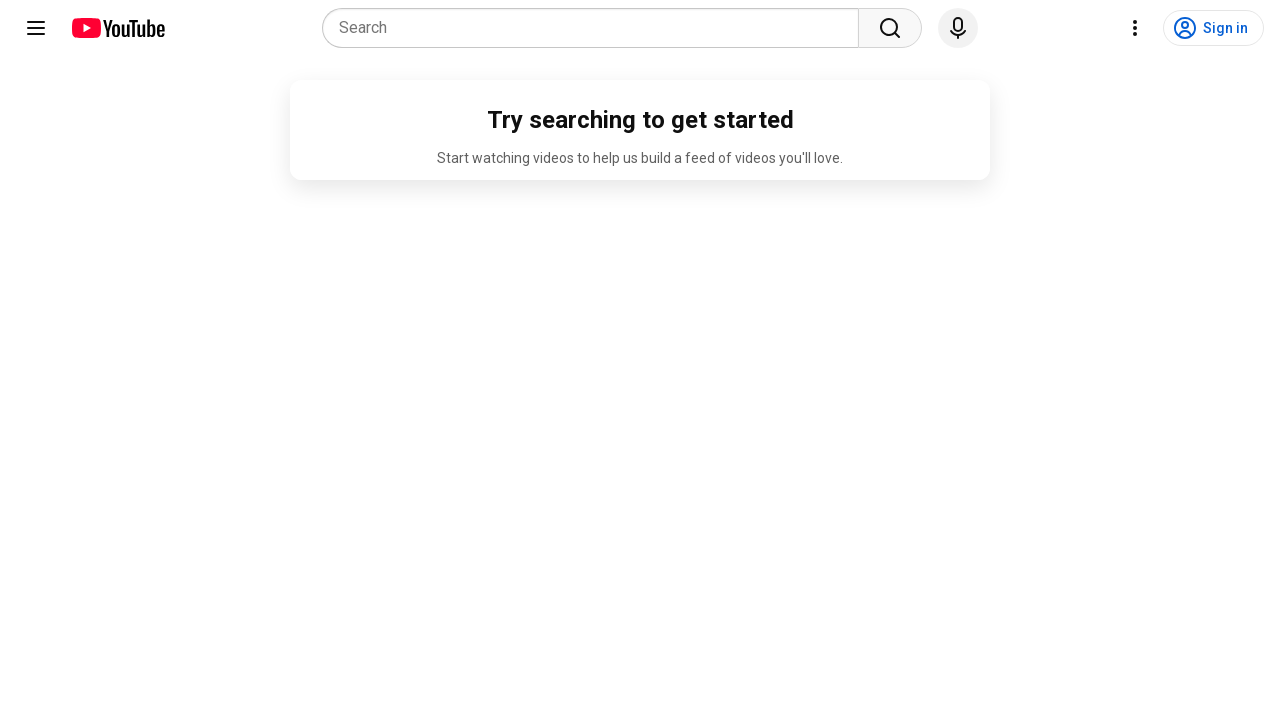

Navigated to YouTube homepage
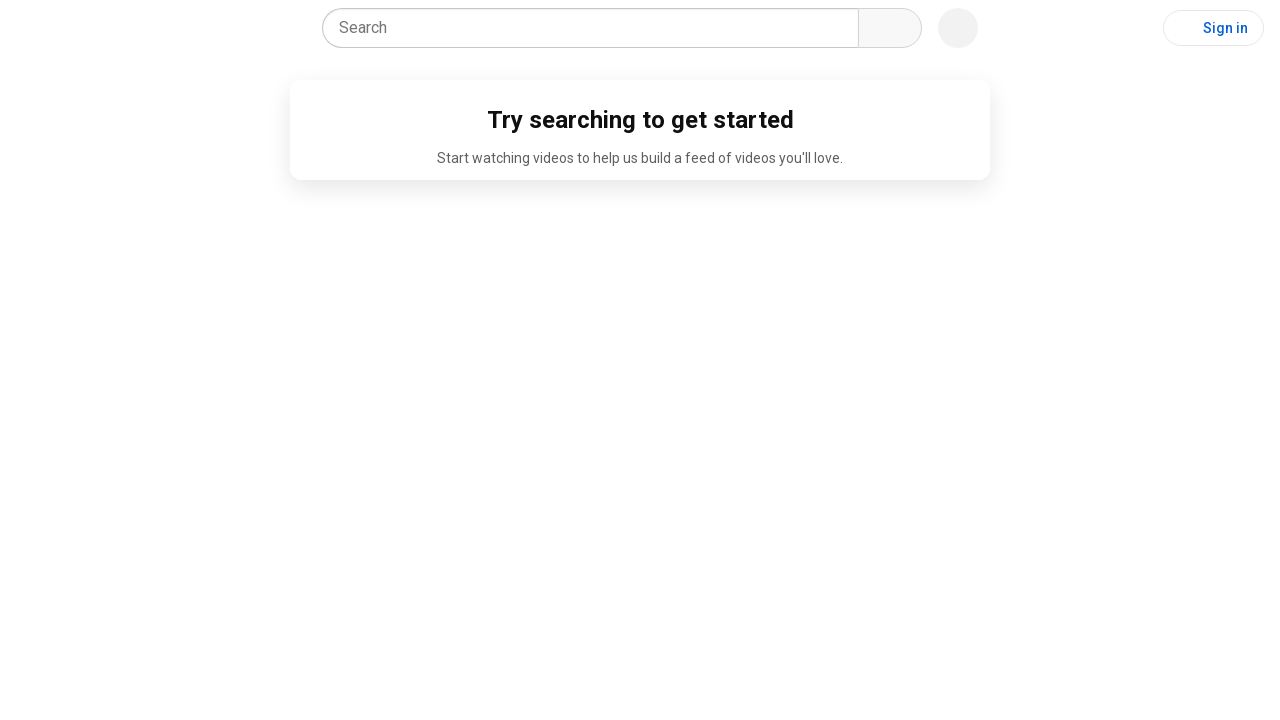

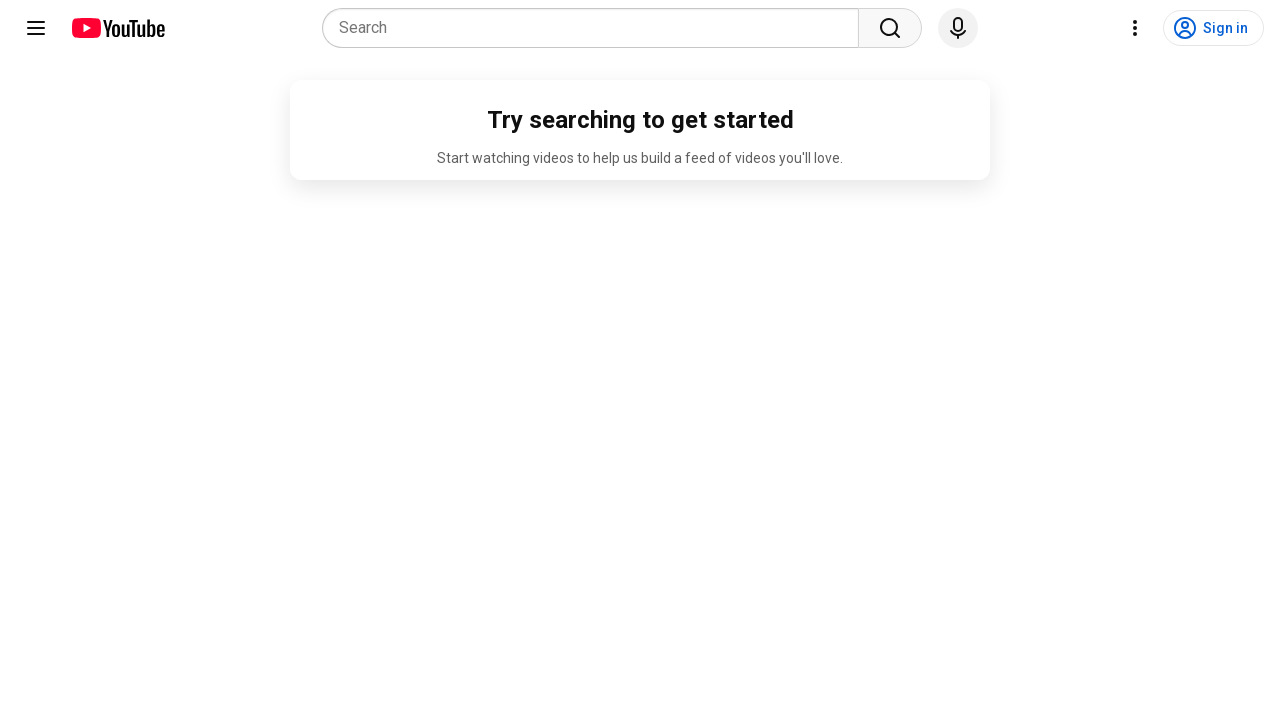